Tests window handle switching using a list-based approach to track windows, clicking a link to open a new window and switching between pages.

Starting URL: https://the-internet.herokuapp.com/windows

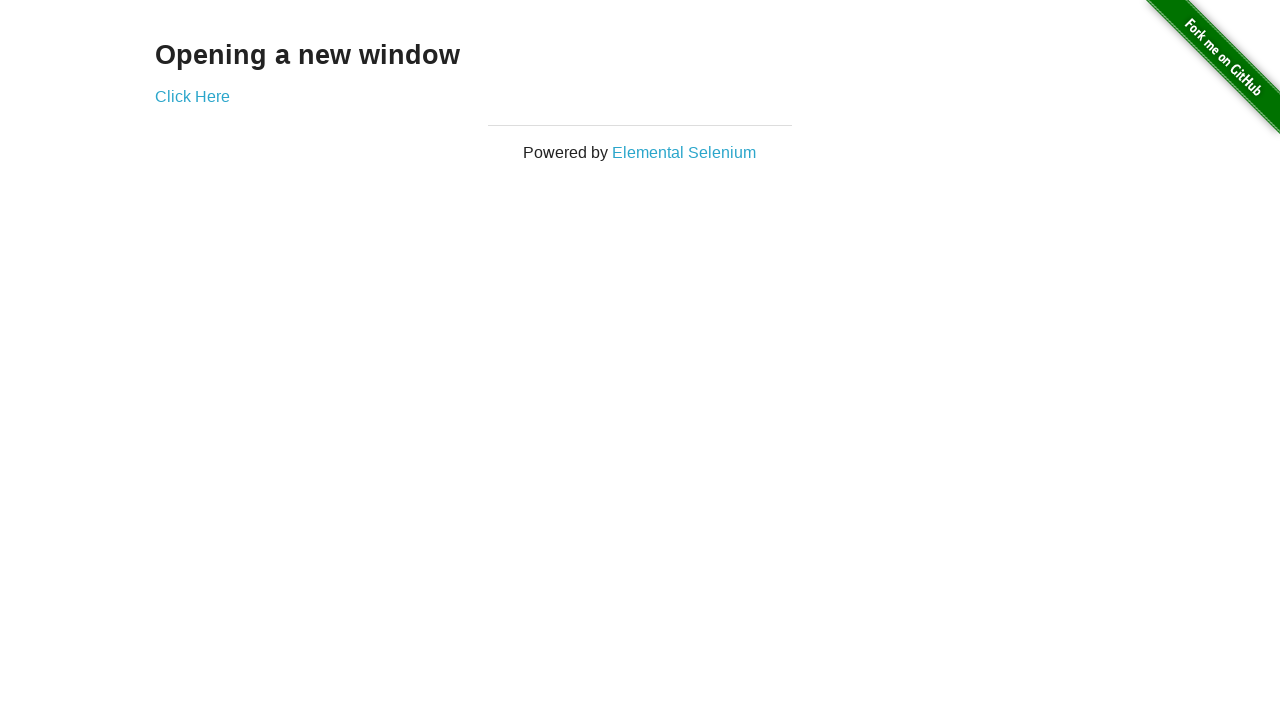

Verified h3 text content is 'Opening a new window'
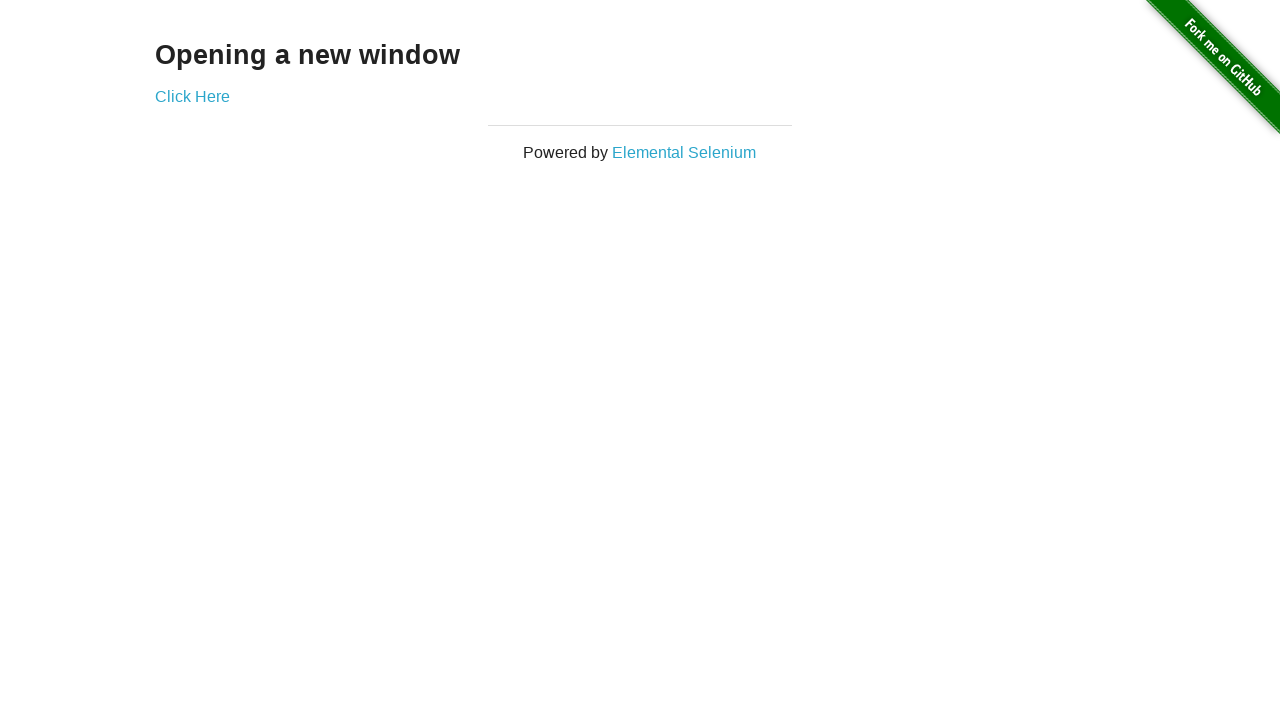

Verified first page title is 'The Internet'
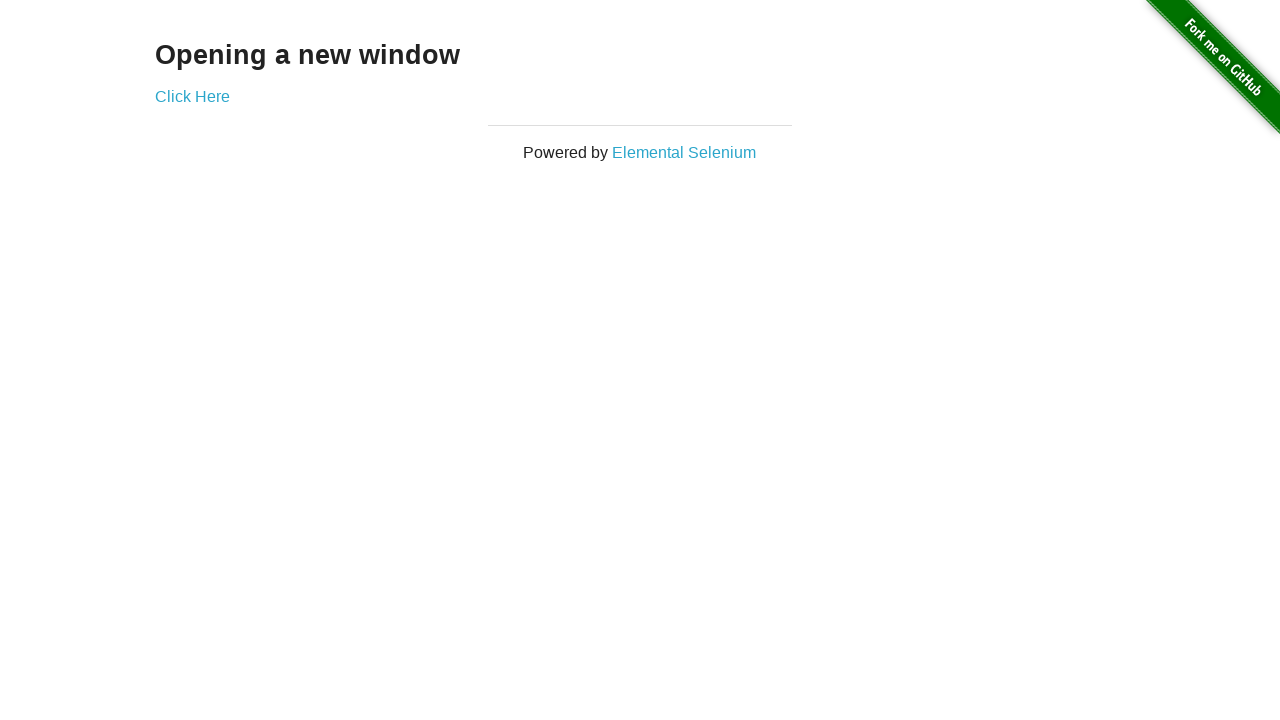

Clicked second link to open new window at (192, 96) on (//a)[2]
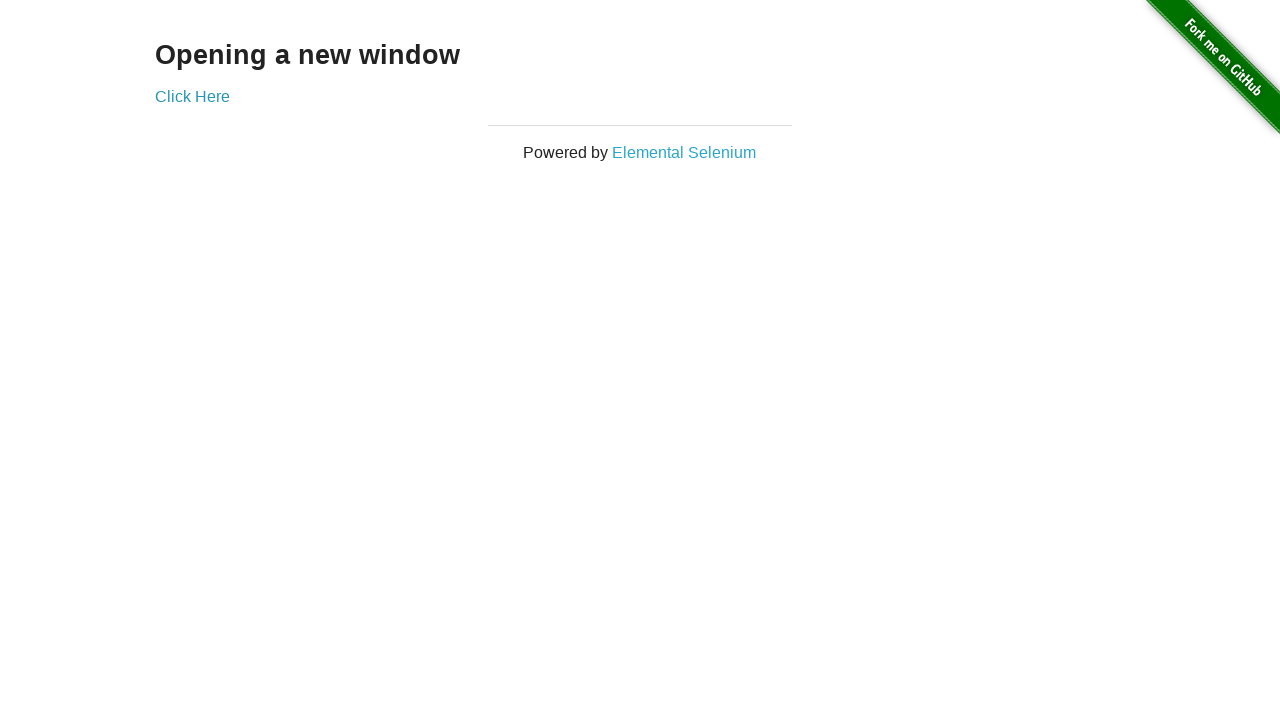

New page loaded and ready
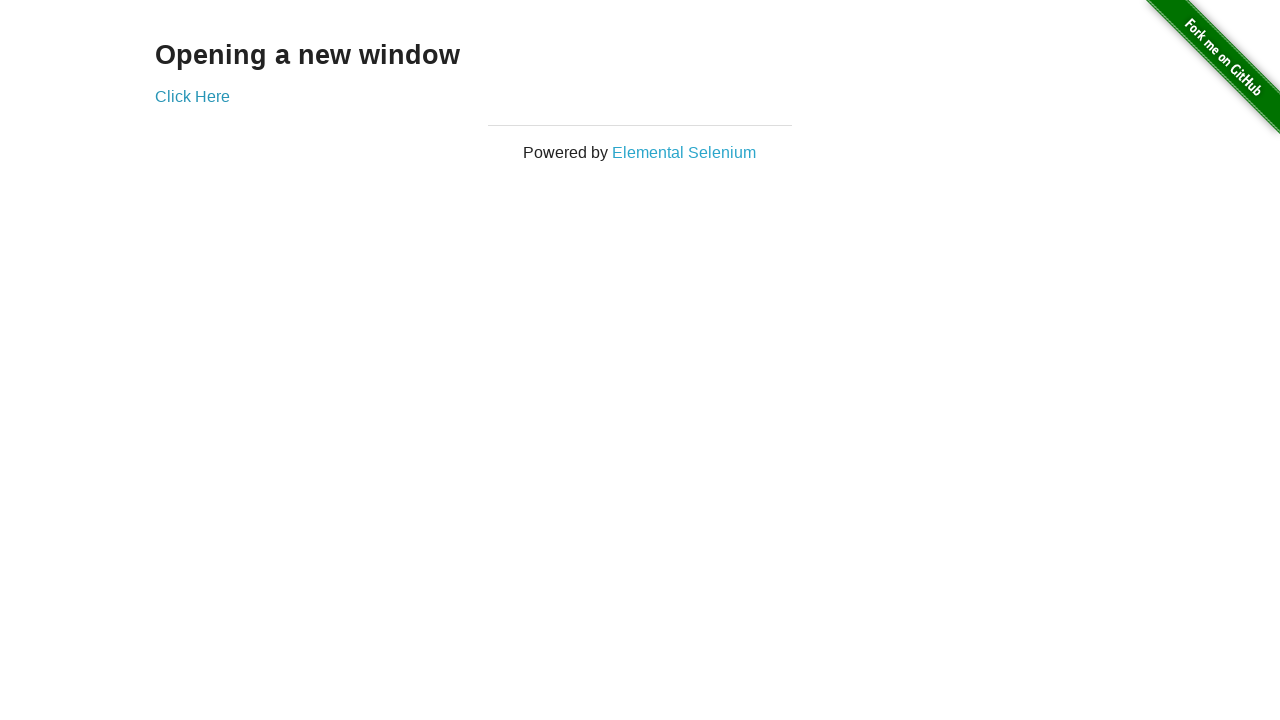

Verified new page title is 'New Window'
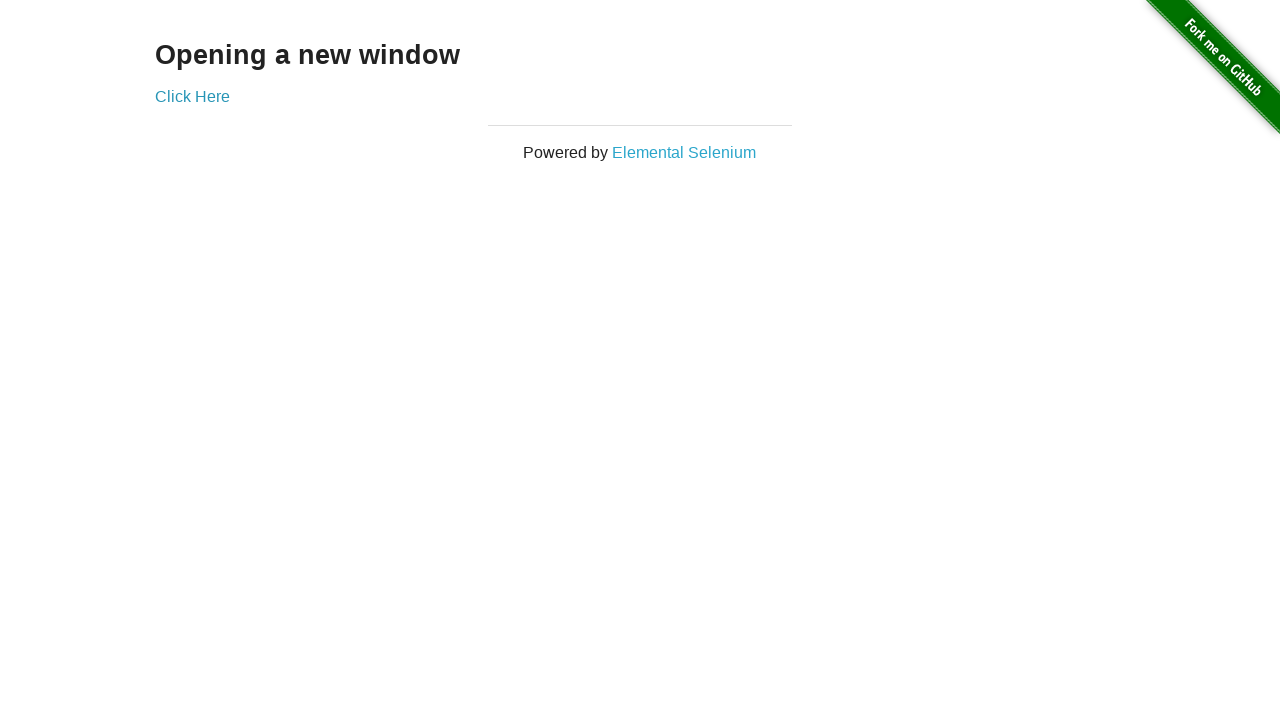

Switched back to first page
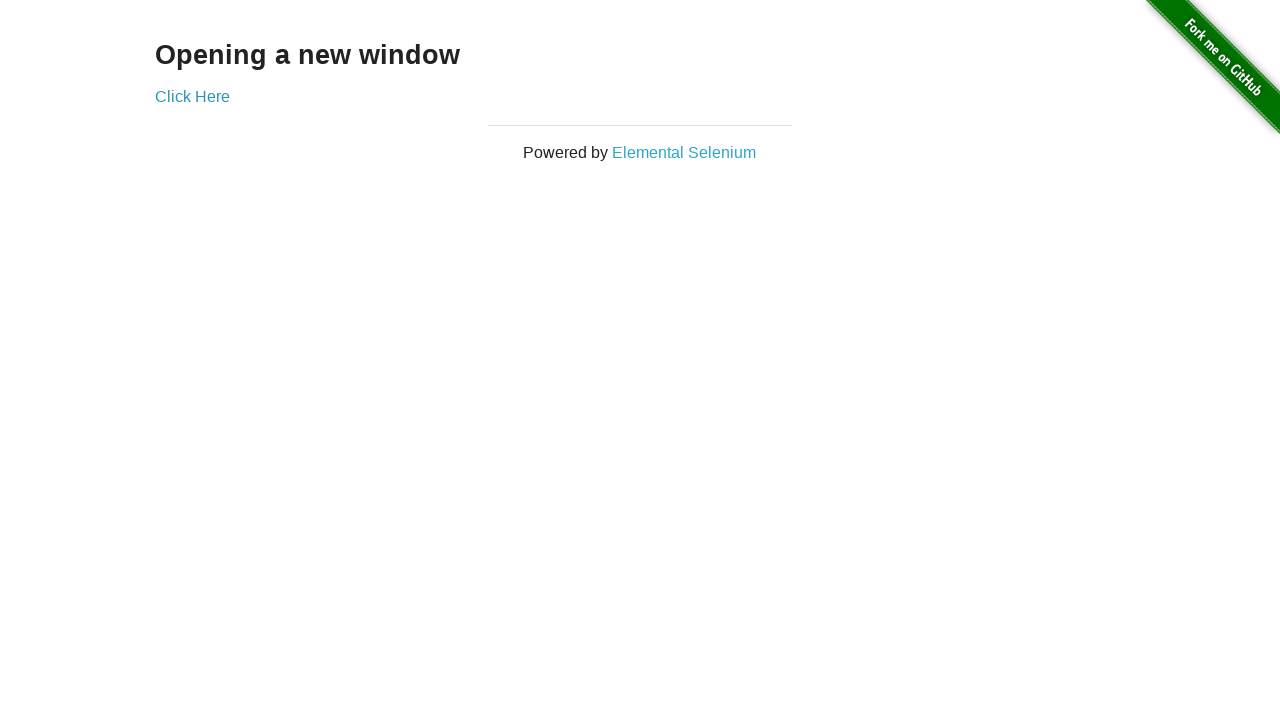

Verified first page title is still 'The Internet'
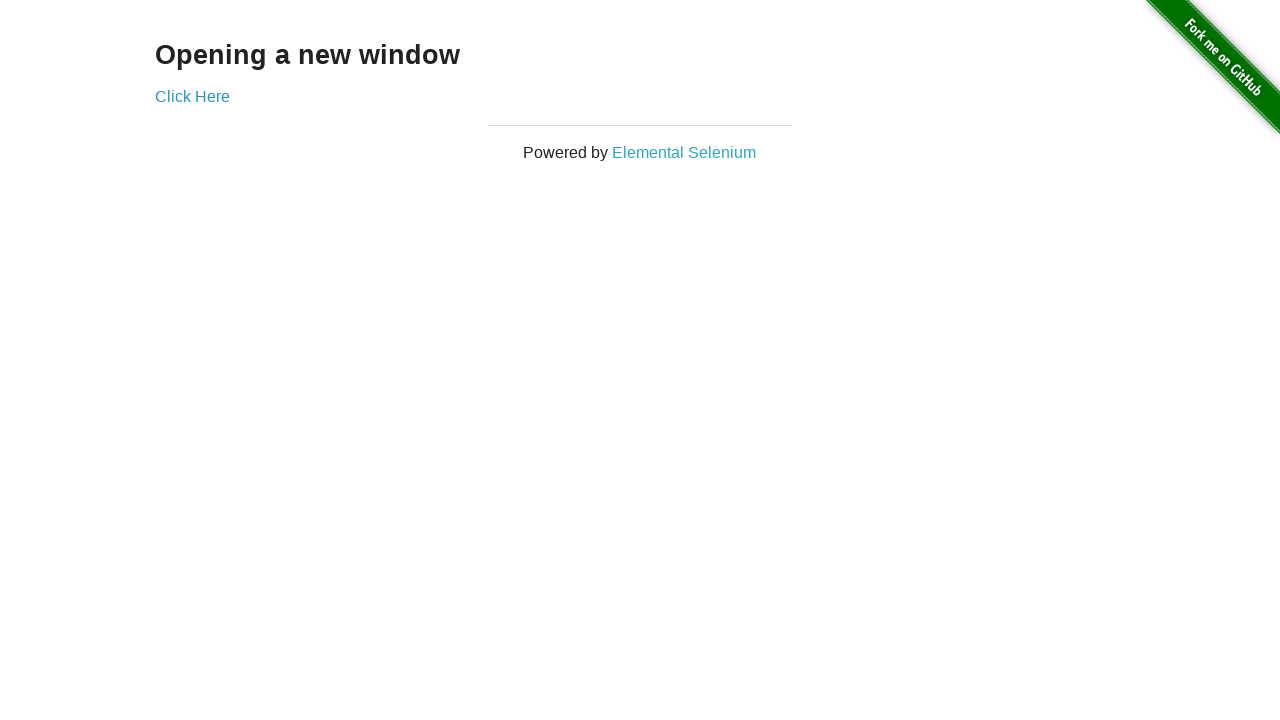

Switched to second page
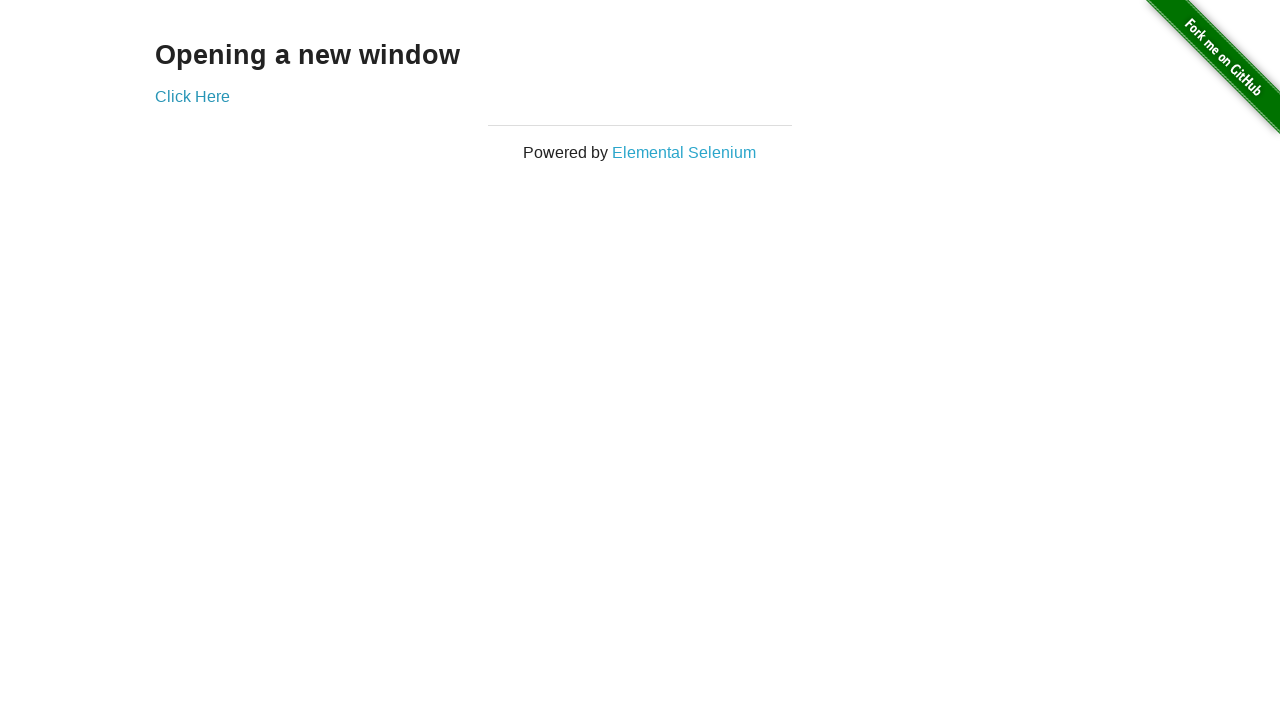

Switched back to first page again
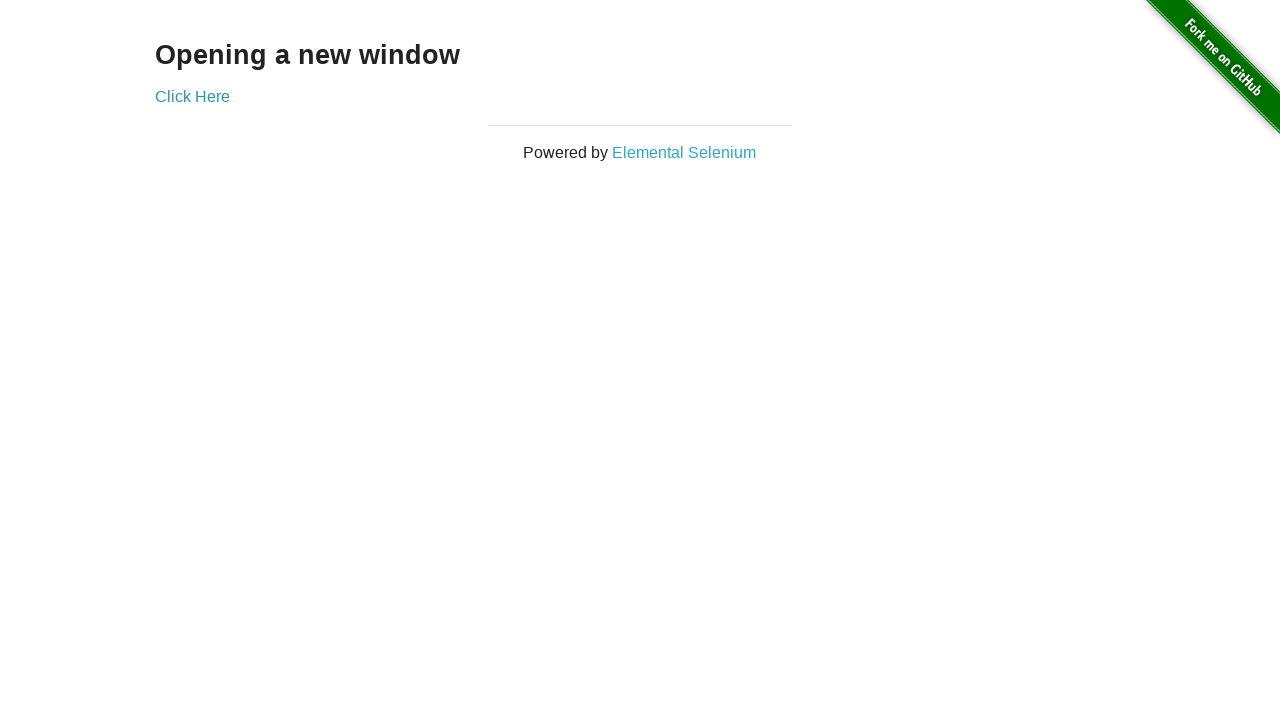

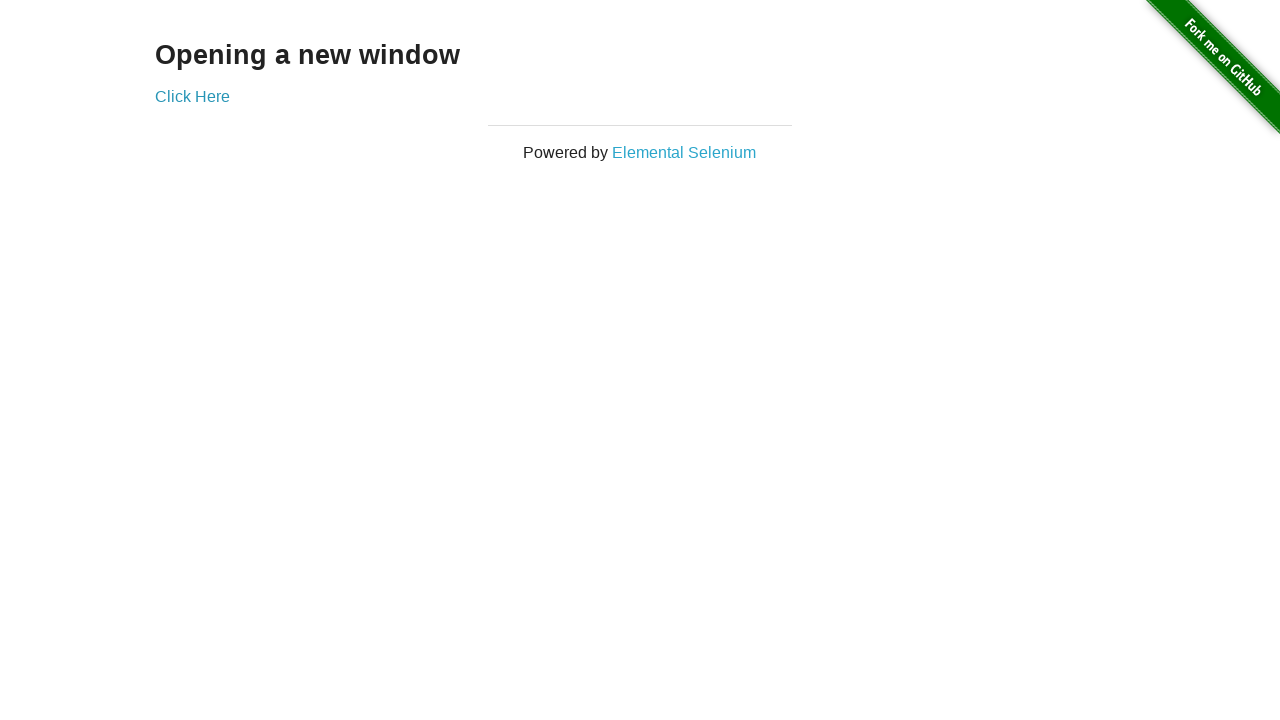